Tests the email text box by entering an email address, submitting the form, and verifying the output displays the entered email

Starting URL: https://demoqa.com/text-box

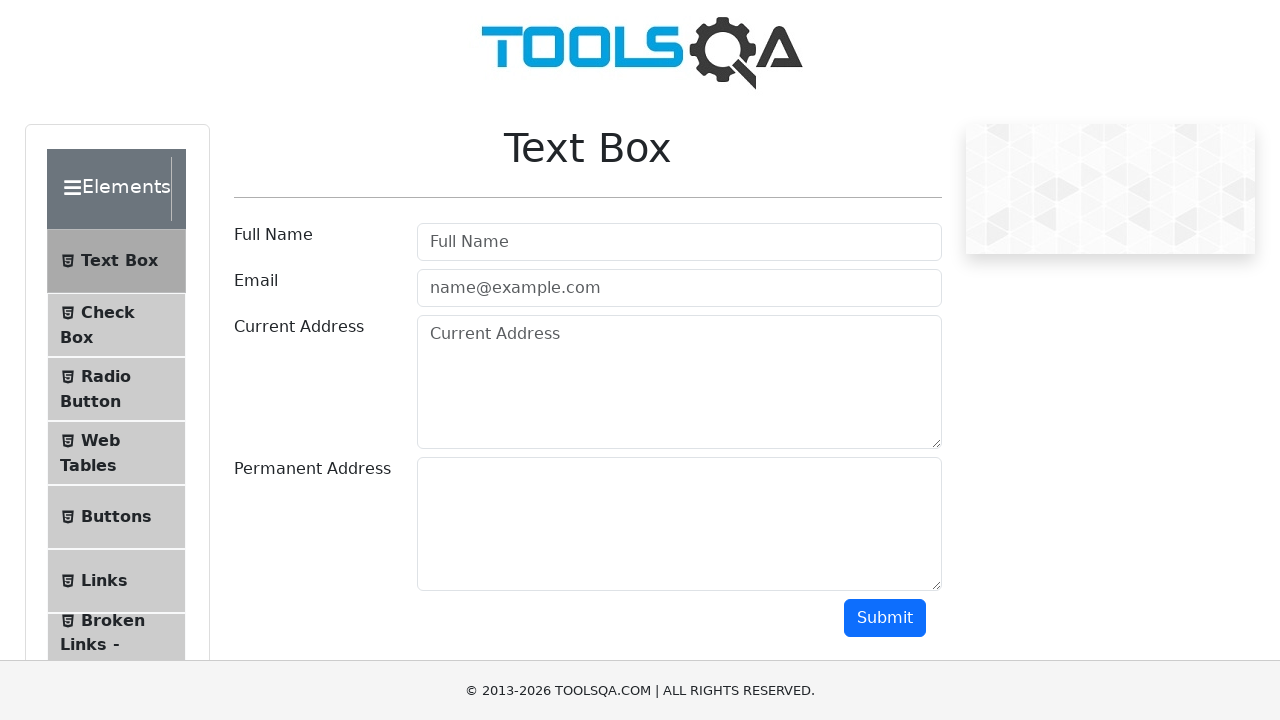

Filled email field with 'ababagalamaga@gmail.com' on #userEmail
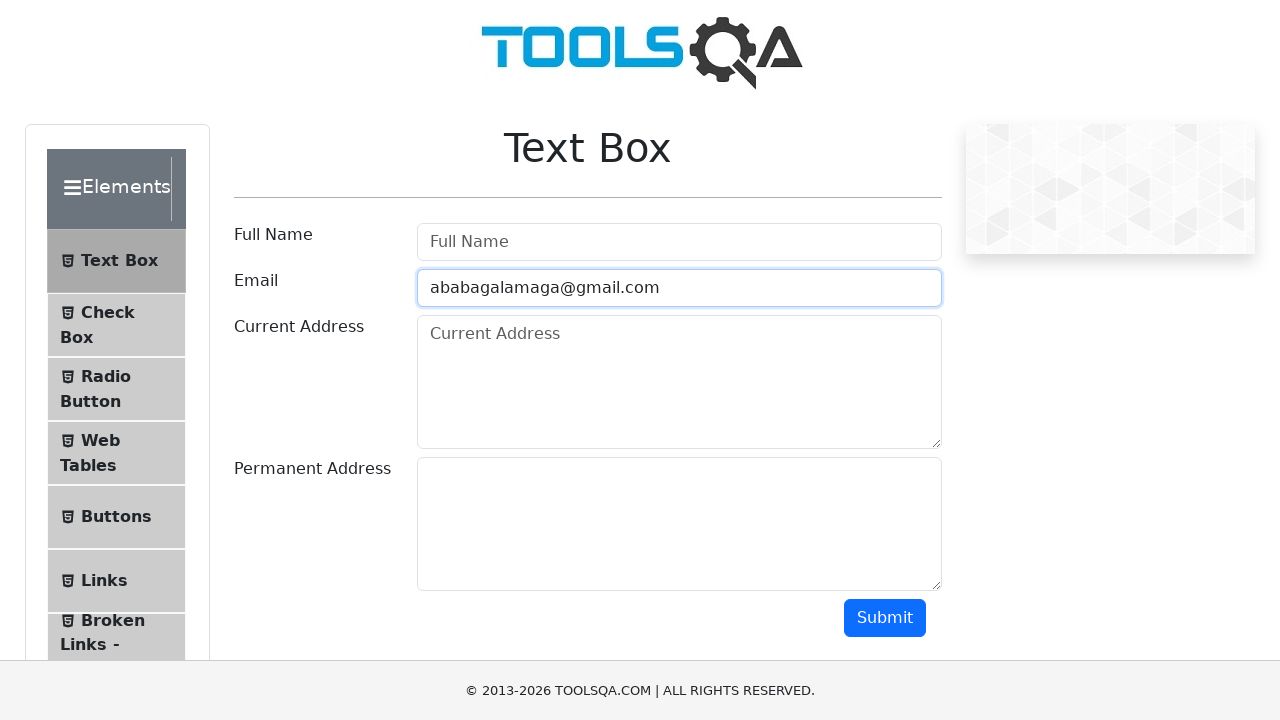

Clicked submit button to submit the form at (885, 618) on #submit
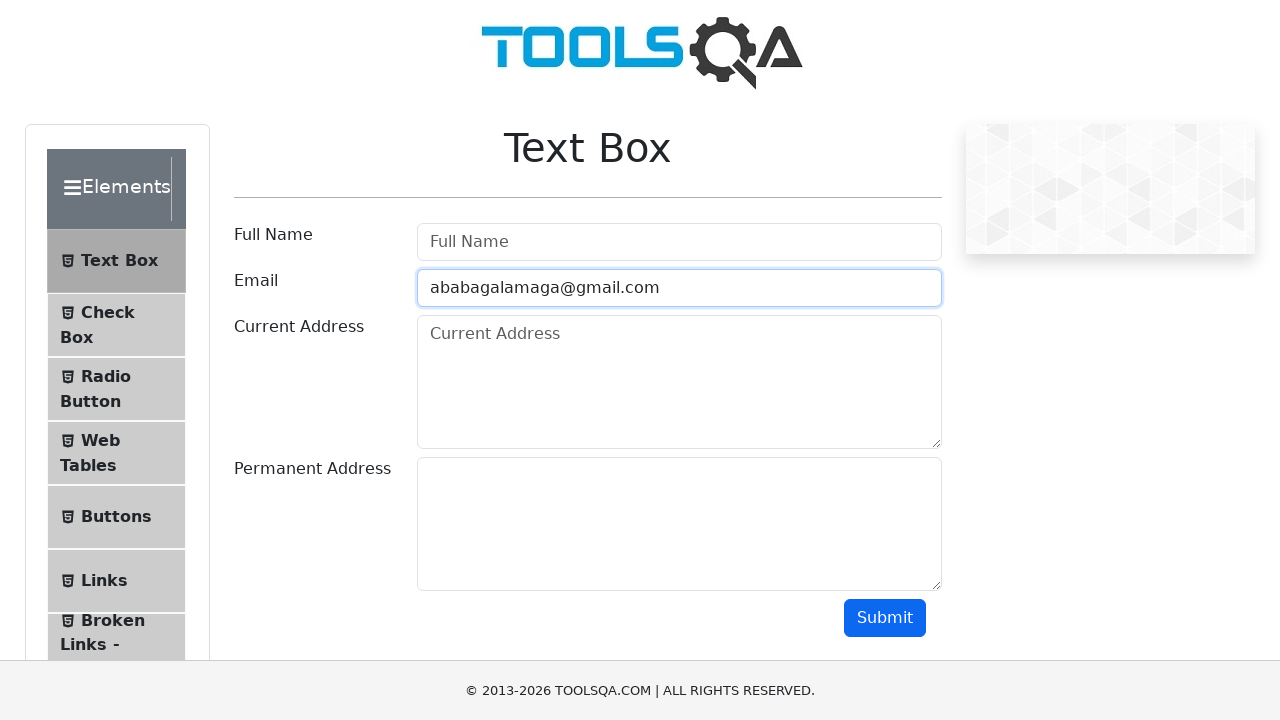

Output section with email display loaded
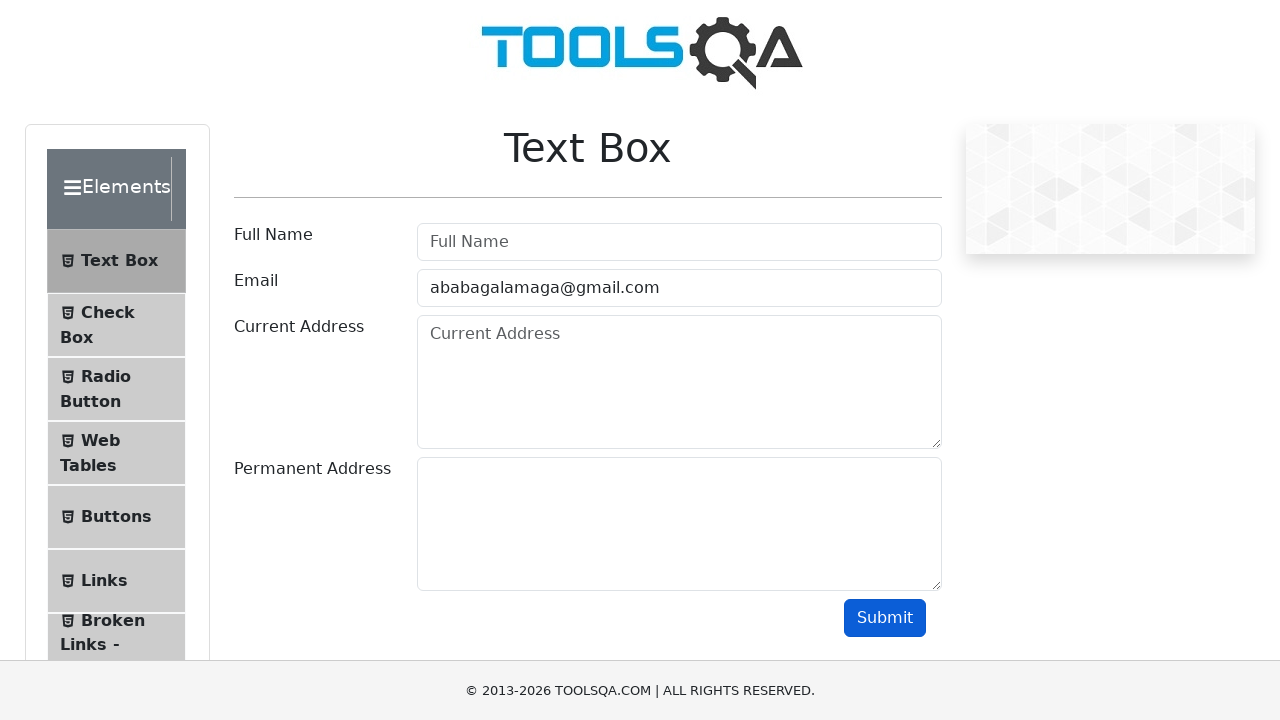

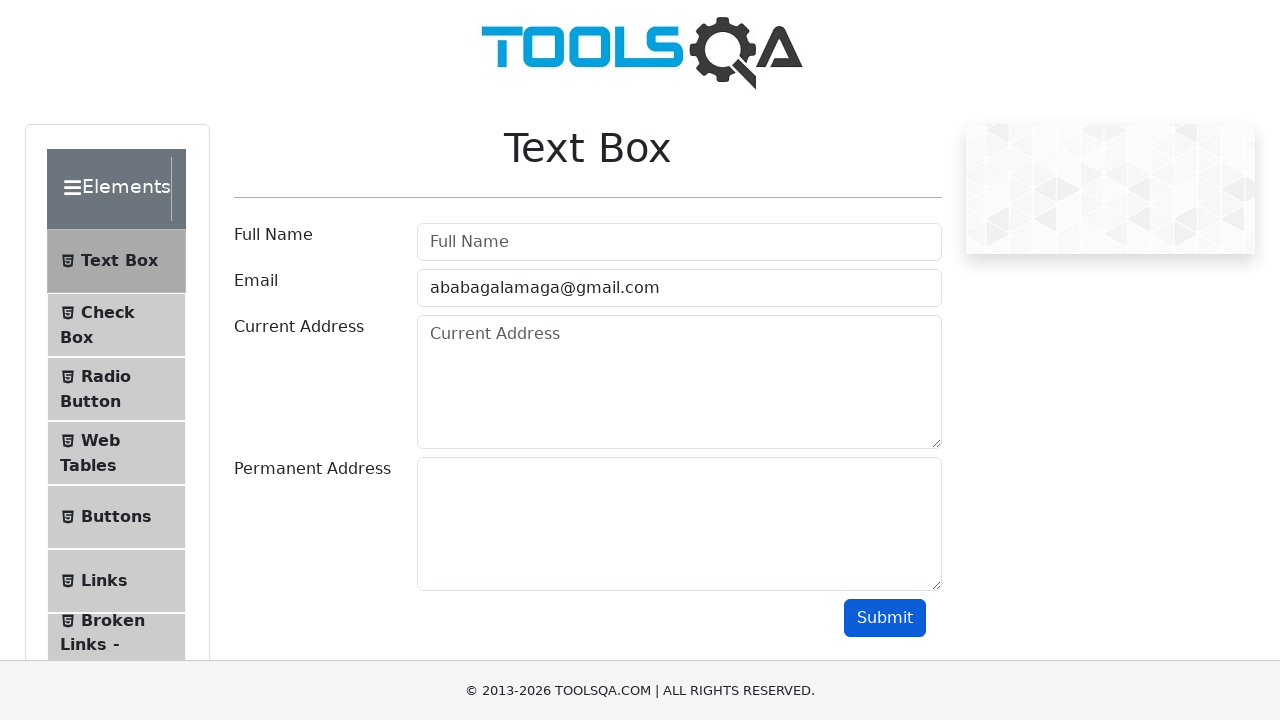